Tests text input functionality by clearing a text box, entering text, clicking a result button, and verifying the entered text appears in the result

Starting URL: https://kristinek.github.io/site/examples/actions

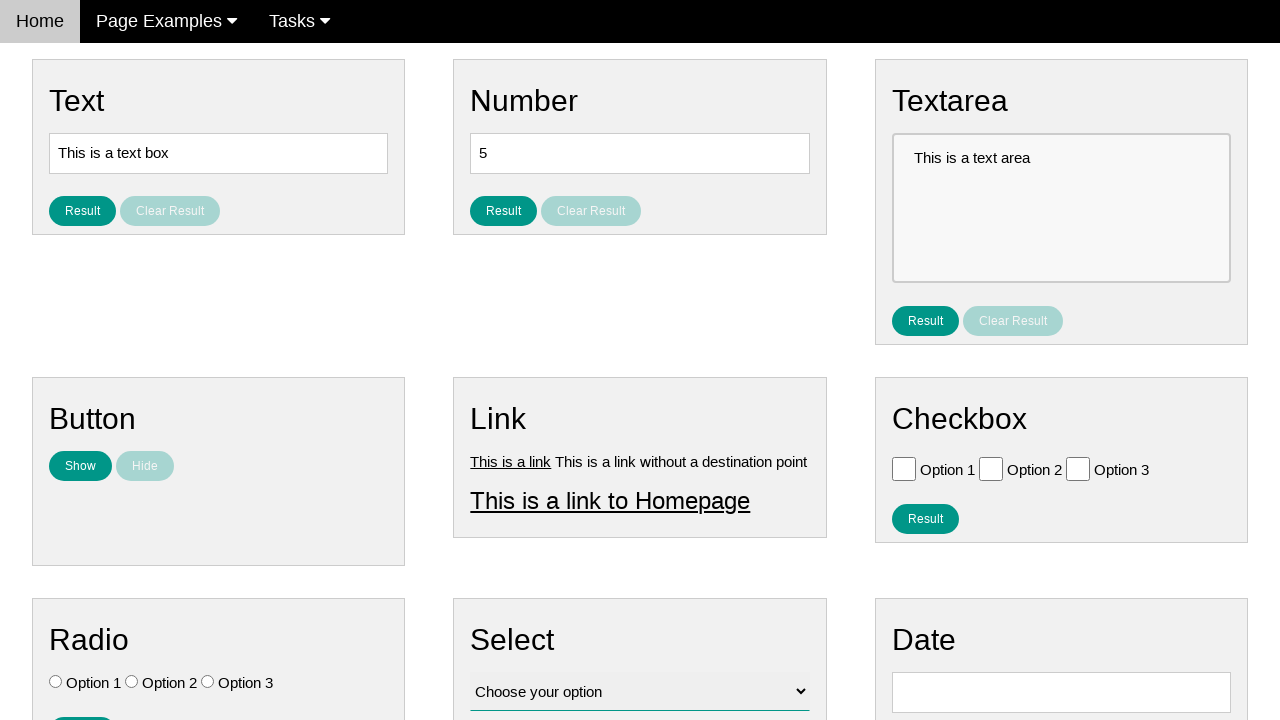

Cleared the text box on [name='vfb-5']
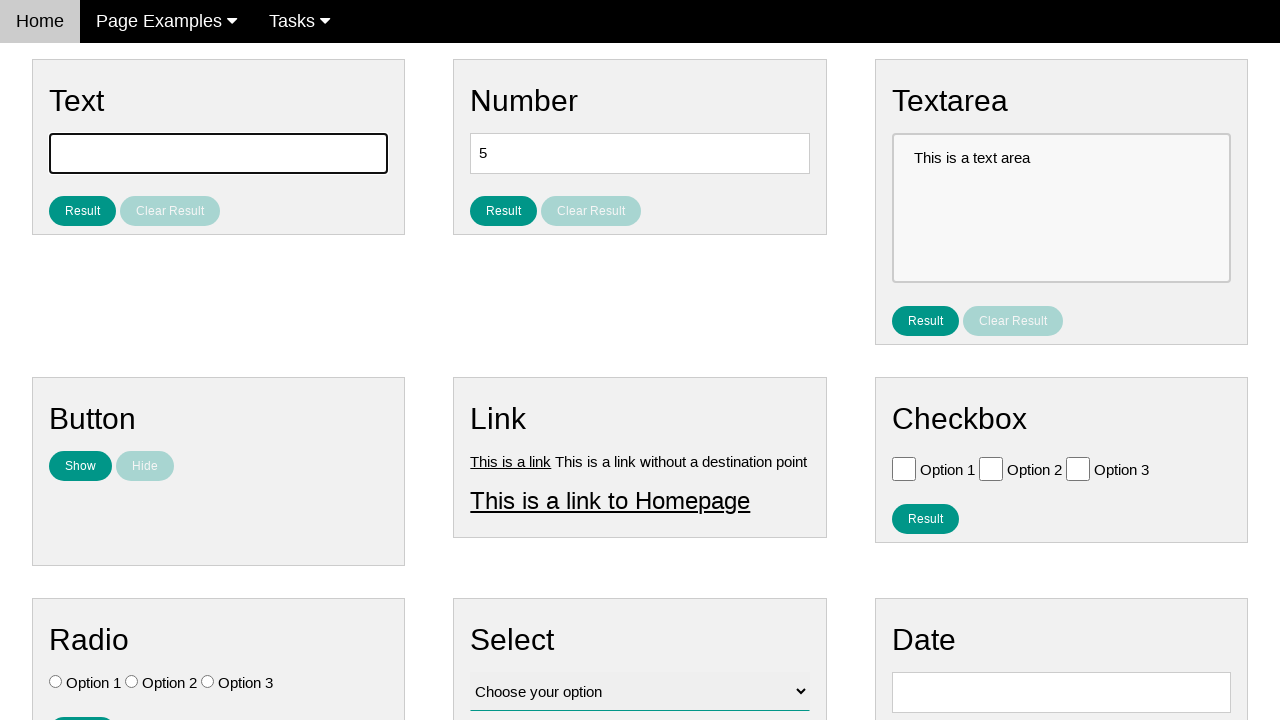

Entered 'I am learning' into the text box on [name='vfb-5']
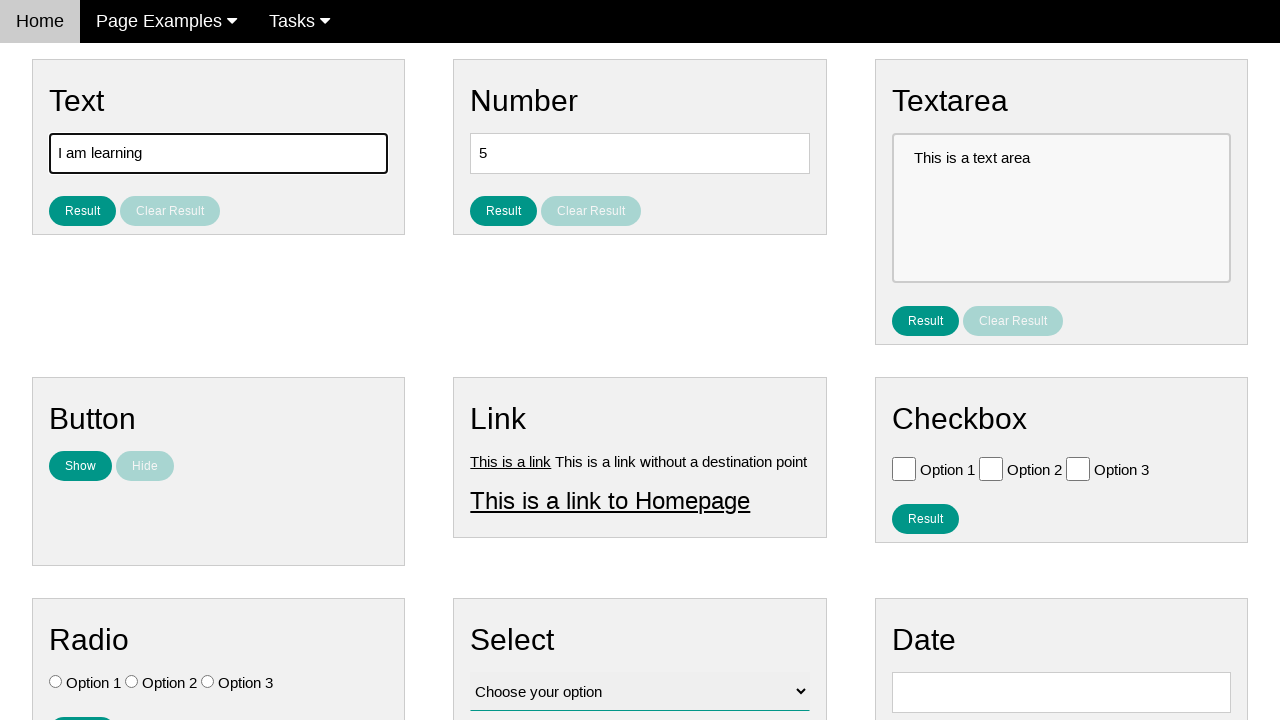

Clicked the result button at (82, 211) on #result_button_text
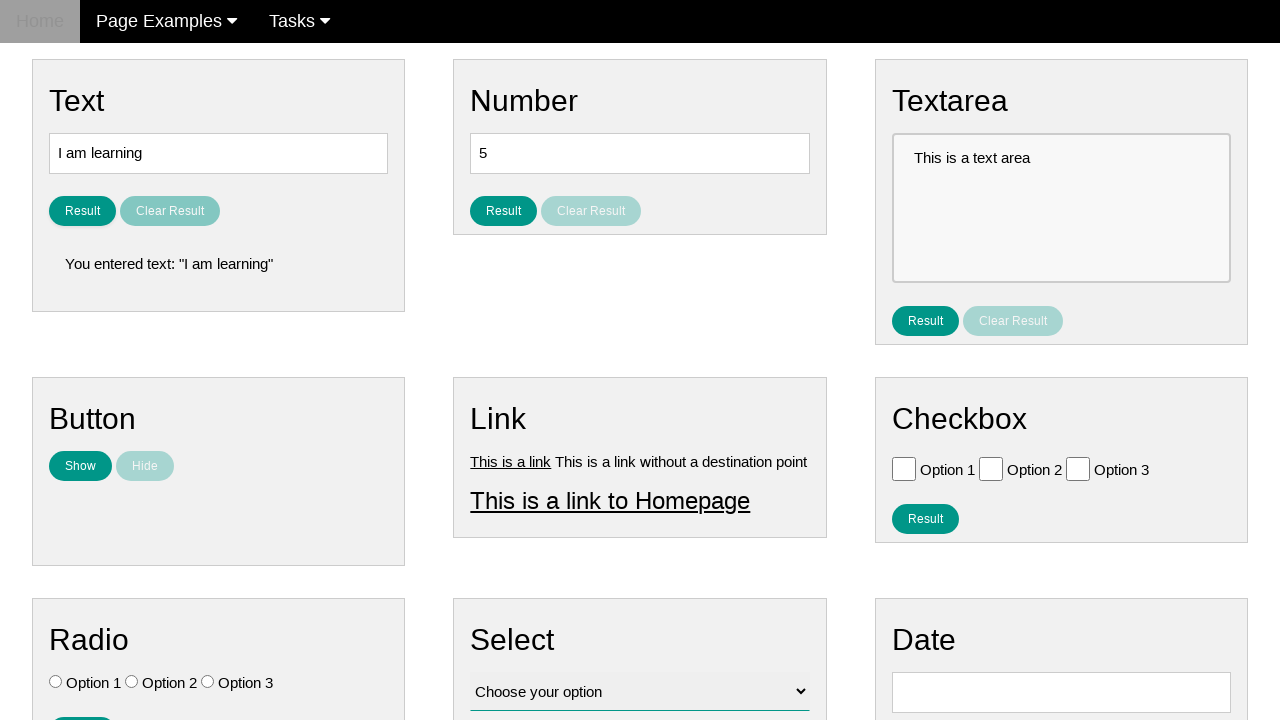

Result text element loaded
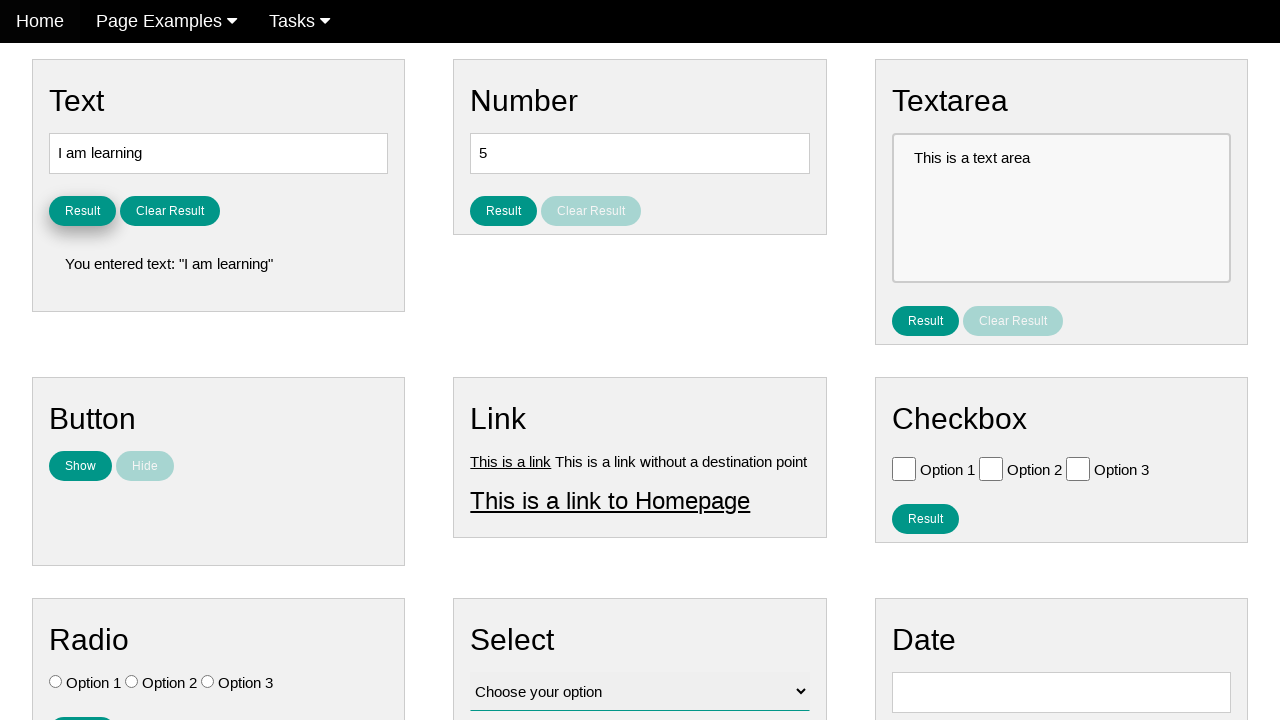

Retrieved result text content
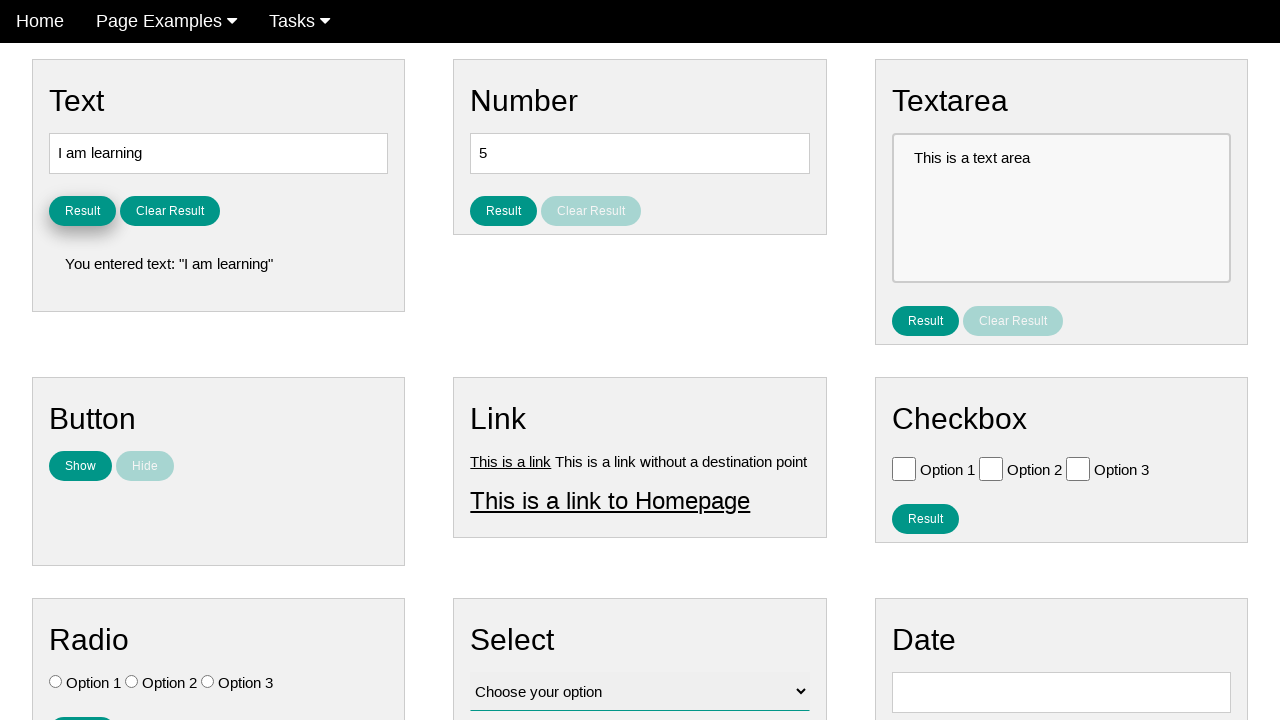

Verified result text contains 'I am learning'
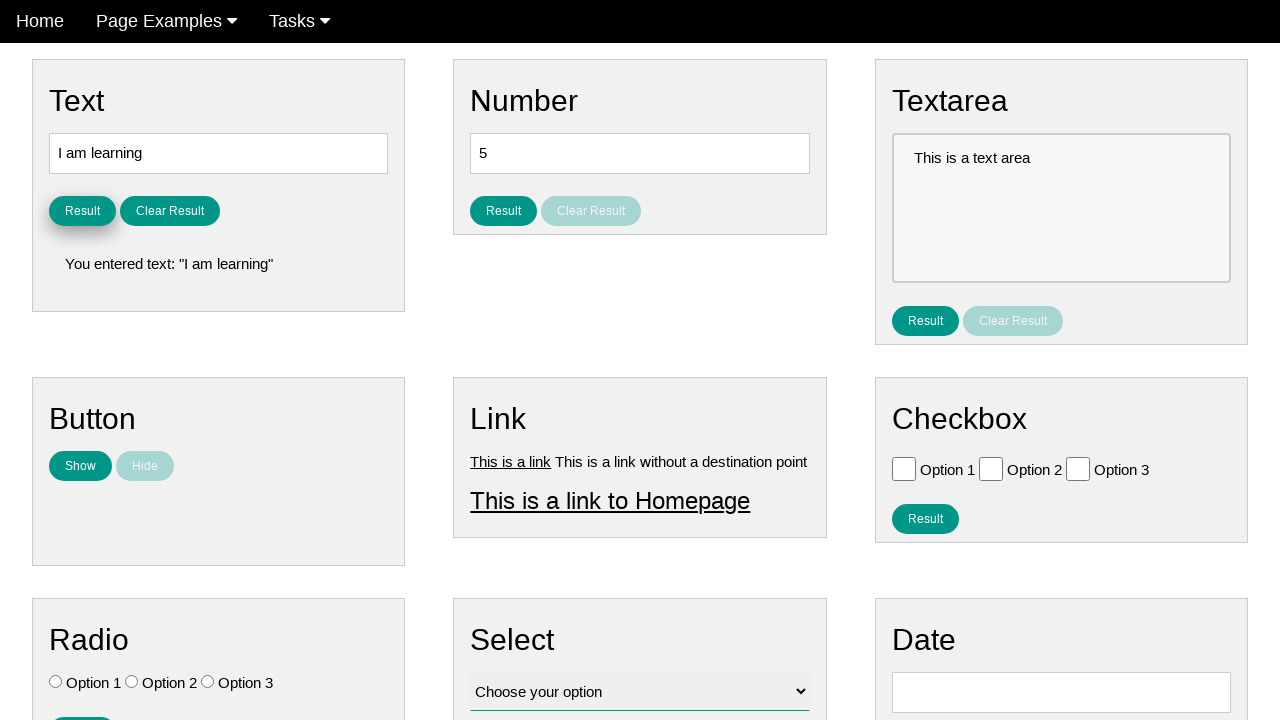

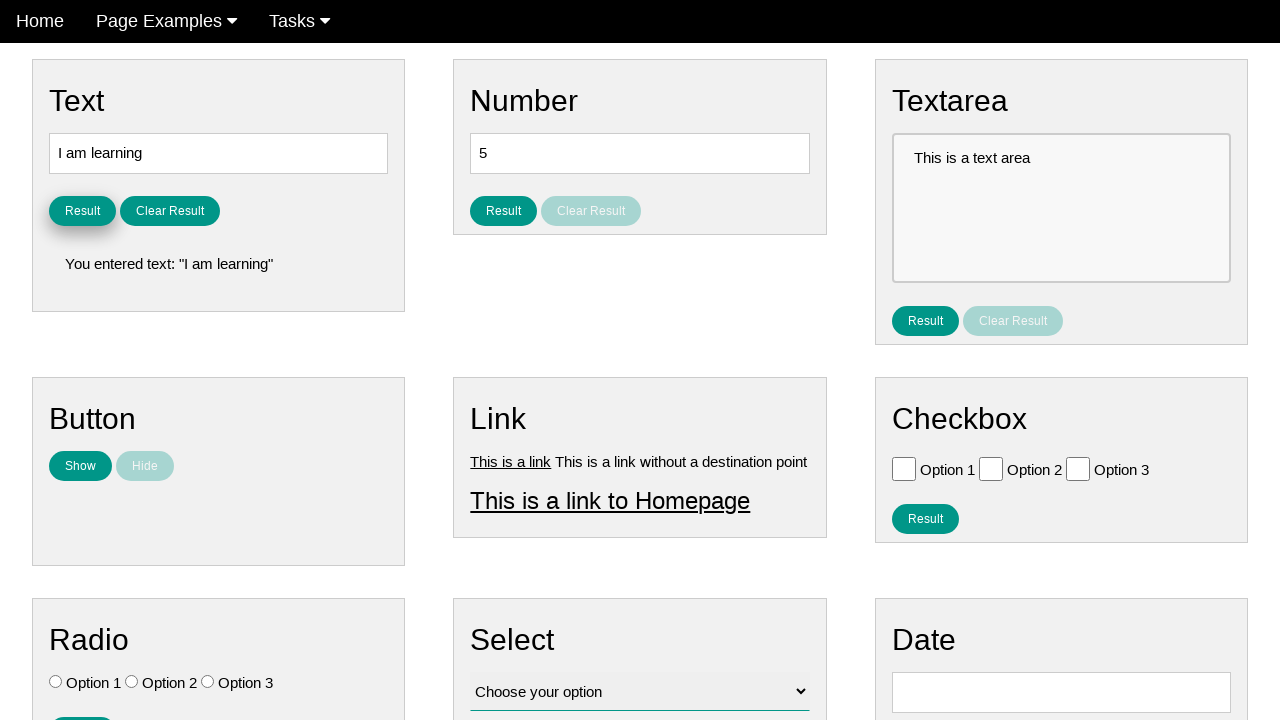